Tests autocomplete functionality by typing a character, waiting for suggestions to appear, and selecting a random option from the dropdown

Starting URL: https://seleniumui.moderntester.pl/autocomplete.php

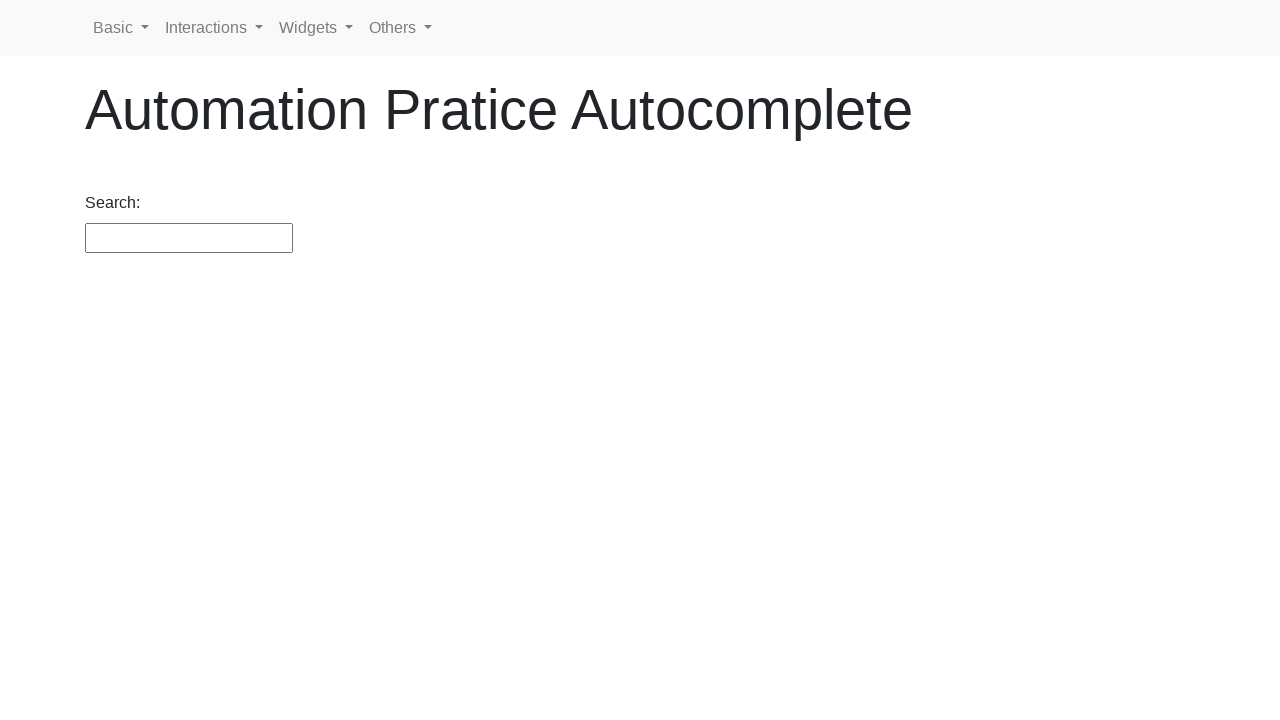

Typed 'a' in autocomplete search field on #search
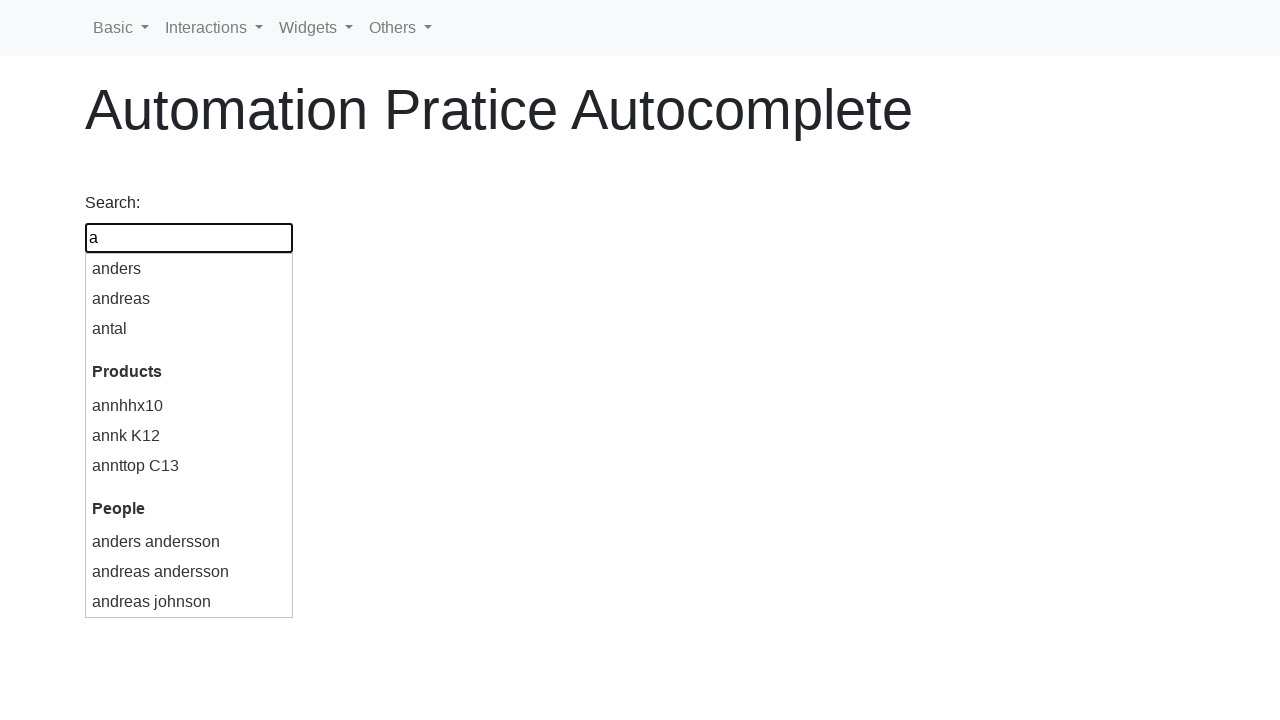

Autocomplete suggestions dropdown appeared
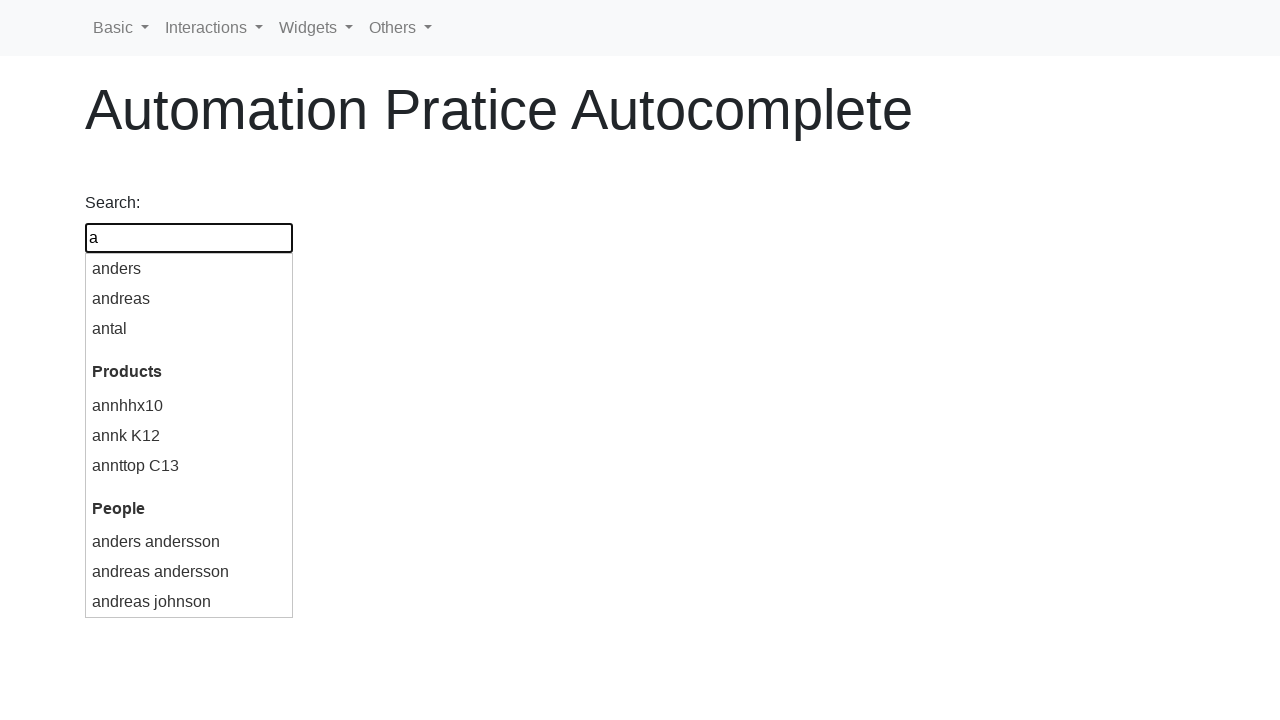

Retrieved 11 autocomplete suggestions
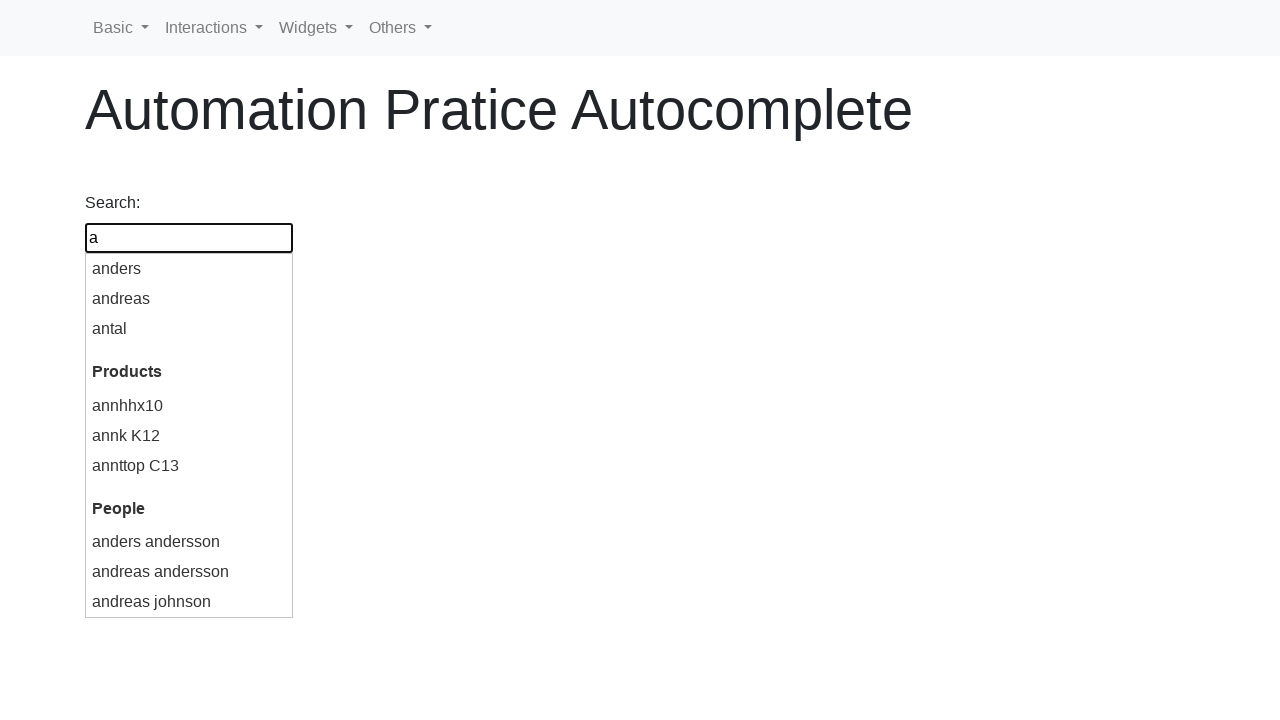

Selected random suggestion at index 1
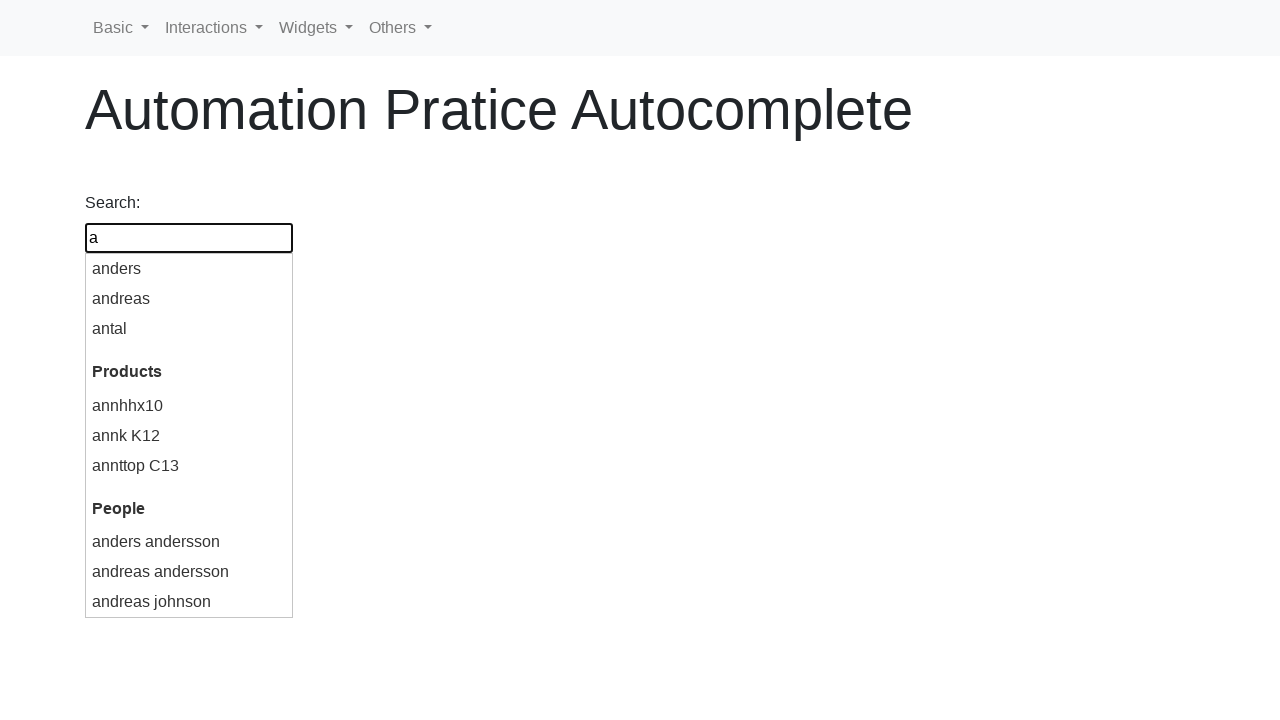

Clicked on the randomly selected autocomplete suggestion at (189, 299) on #ui-id-1 li >> nth=1
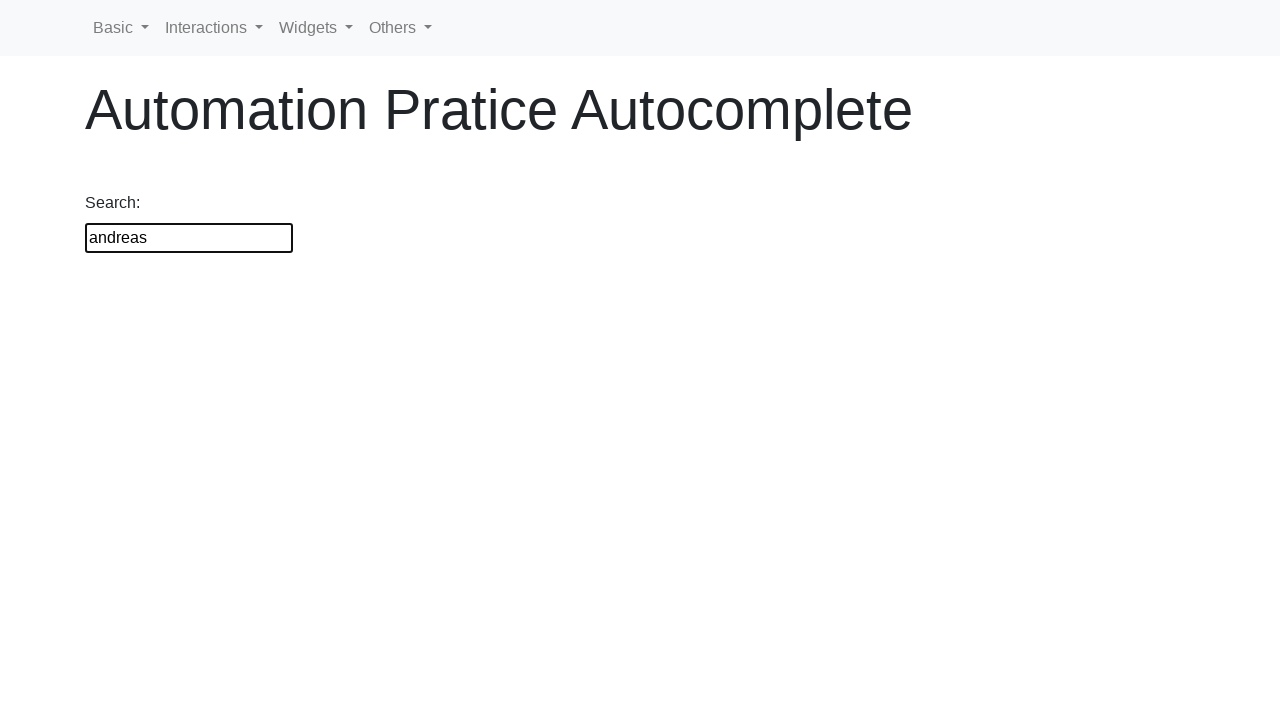

Verified input field matches selected suggestion: 'andreas'
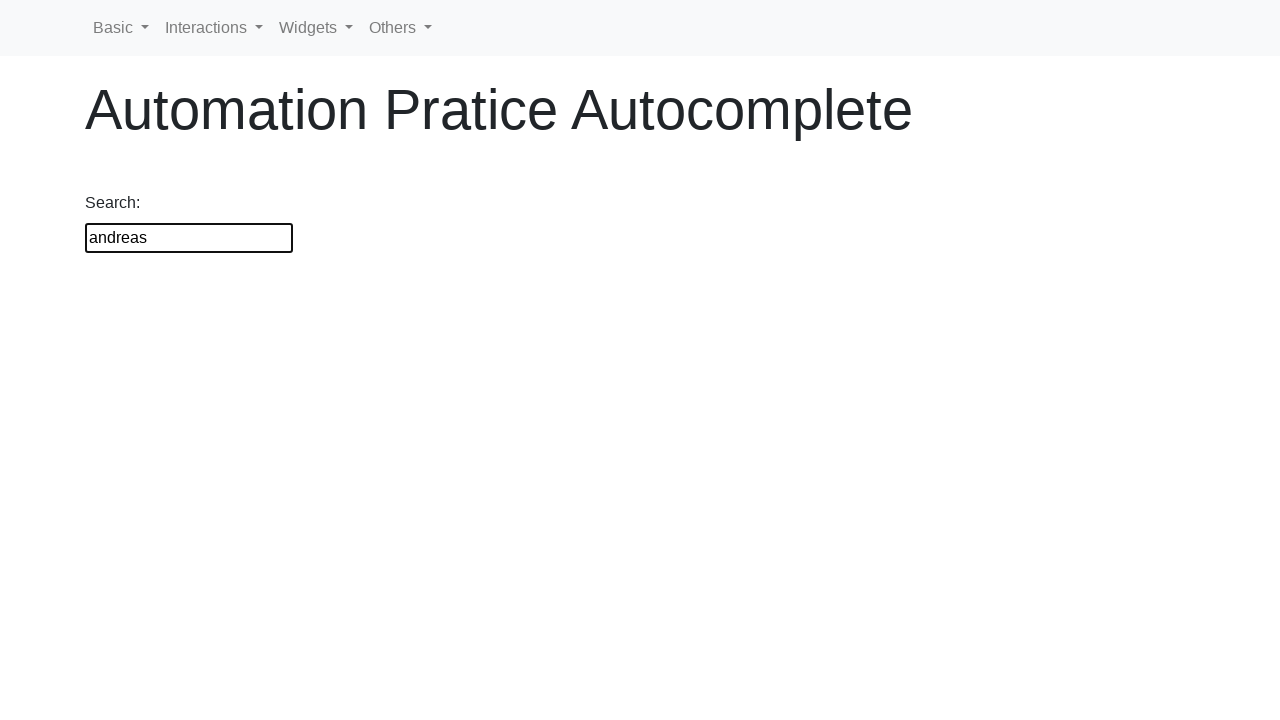

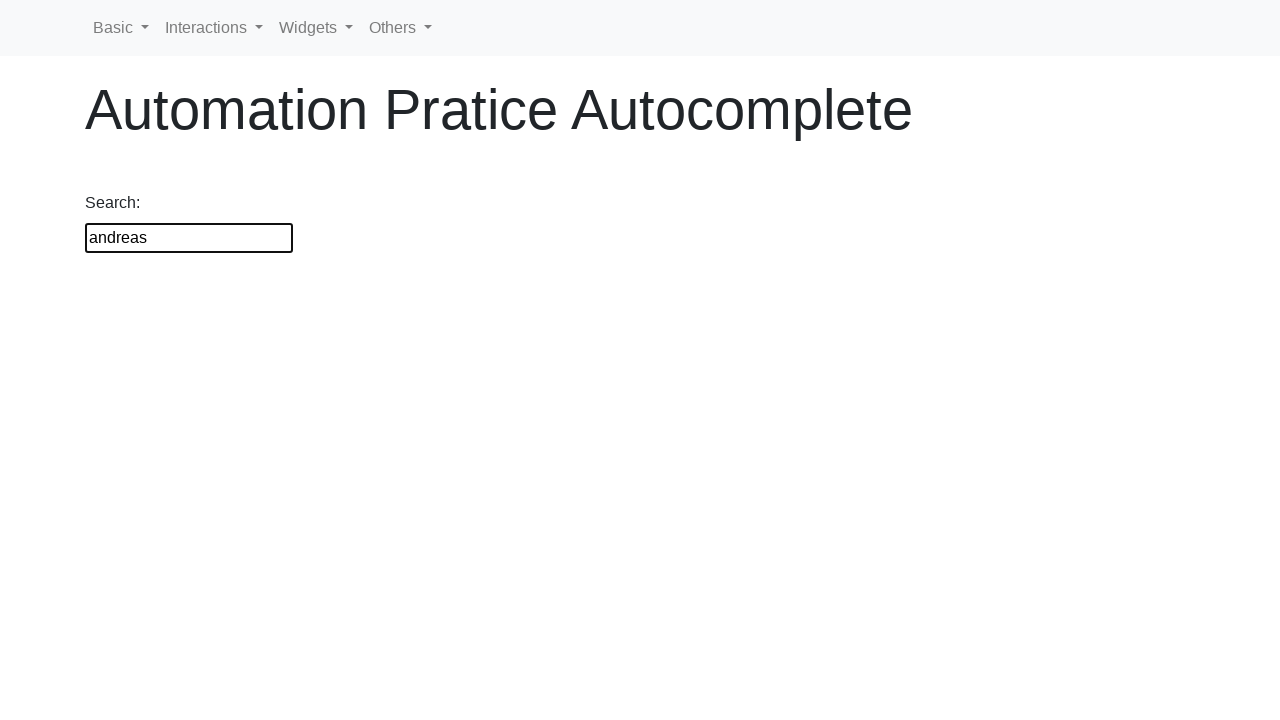